Tests multiple dropdown selection functionality by selecting options from three different dropdown menus using different selection methods (by visible text, by index, and by value).

Starting URL: https://practice.expandtesting.com/dropdown

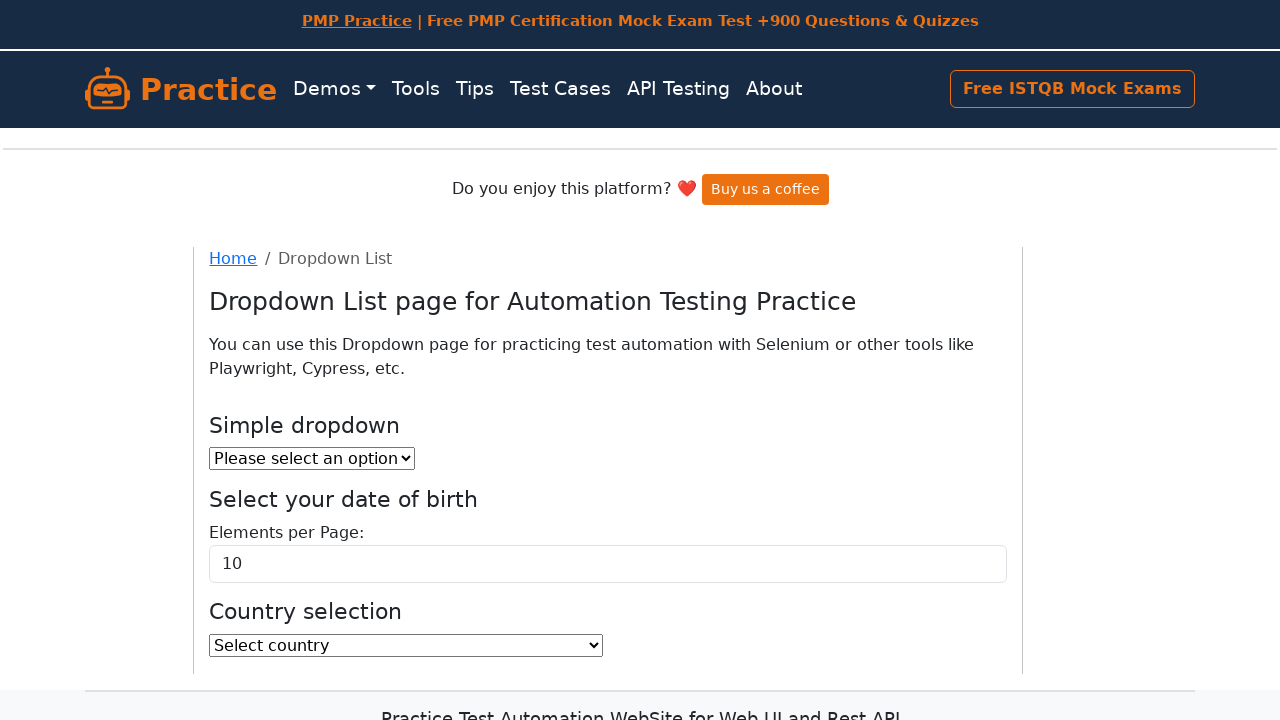

Selected 'Option 1' from simple dropdown by visible text on select#dropdown
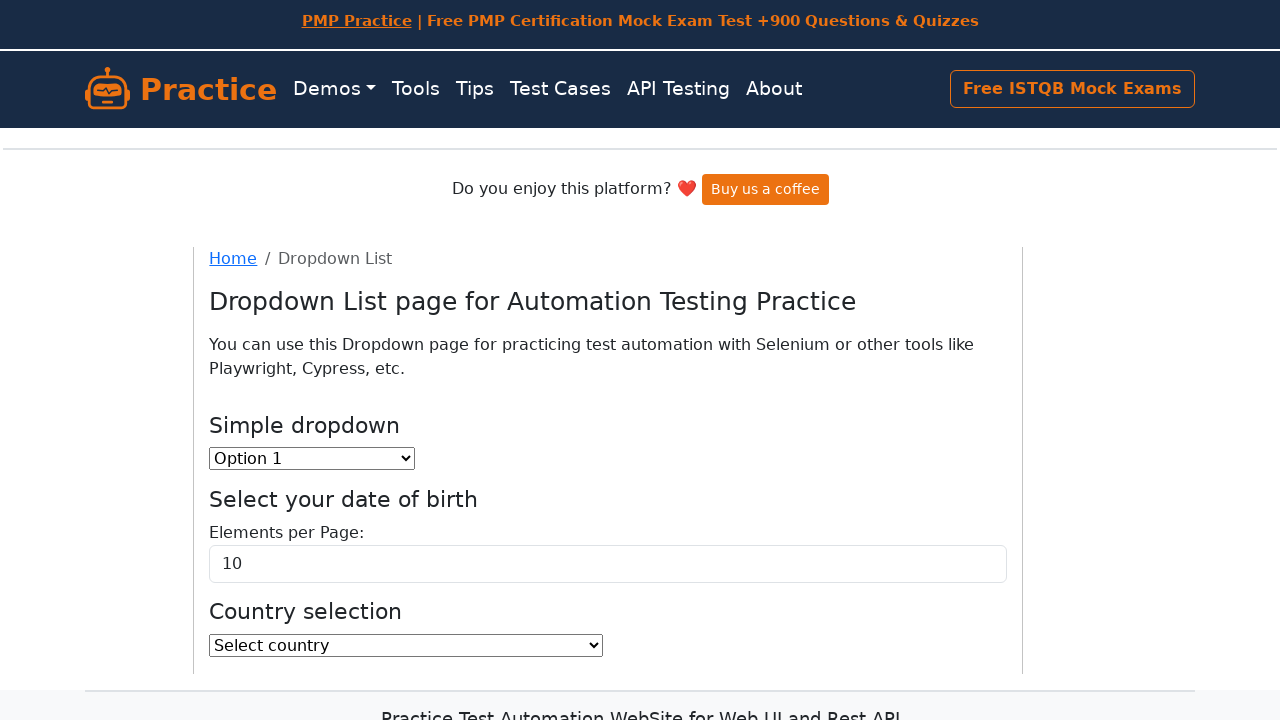

Selected second option (index 1) from date of birth dropdown on select.form-control
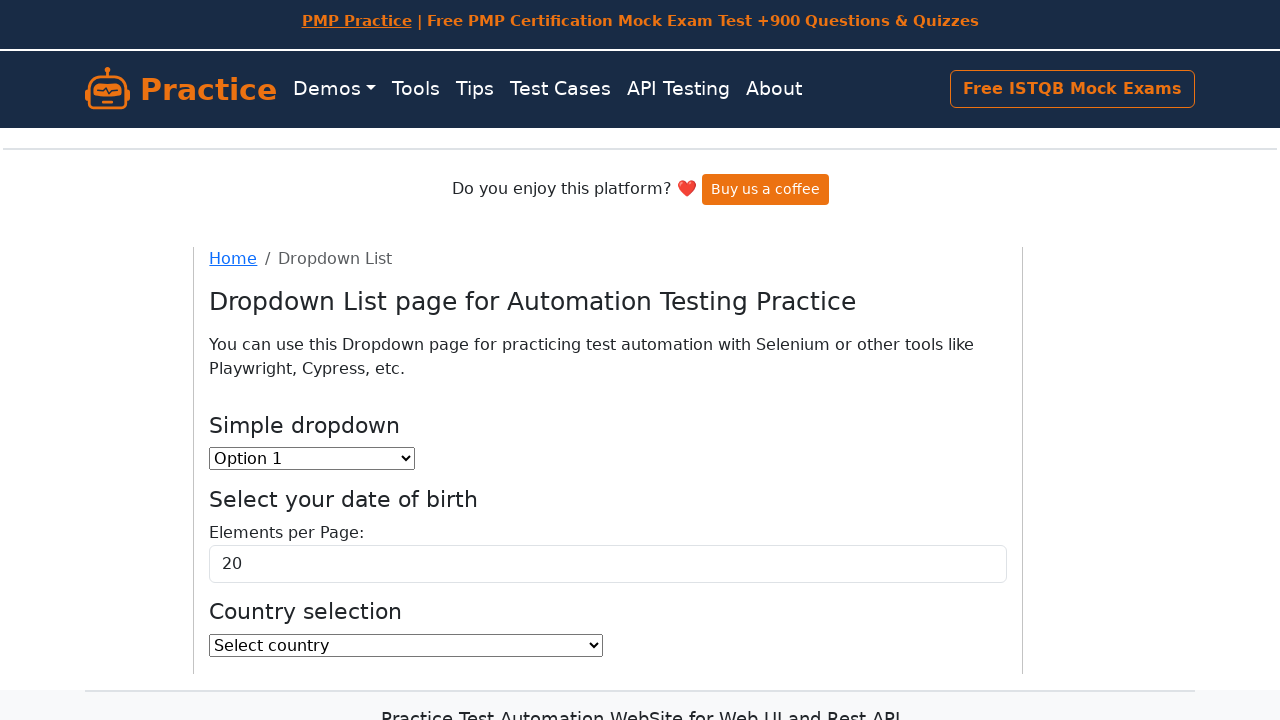

Selected India (value 'IN') from country dropdown on select#country
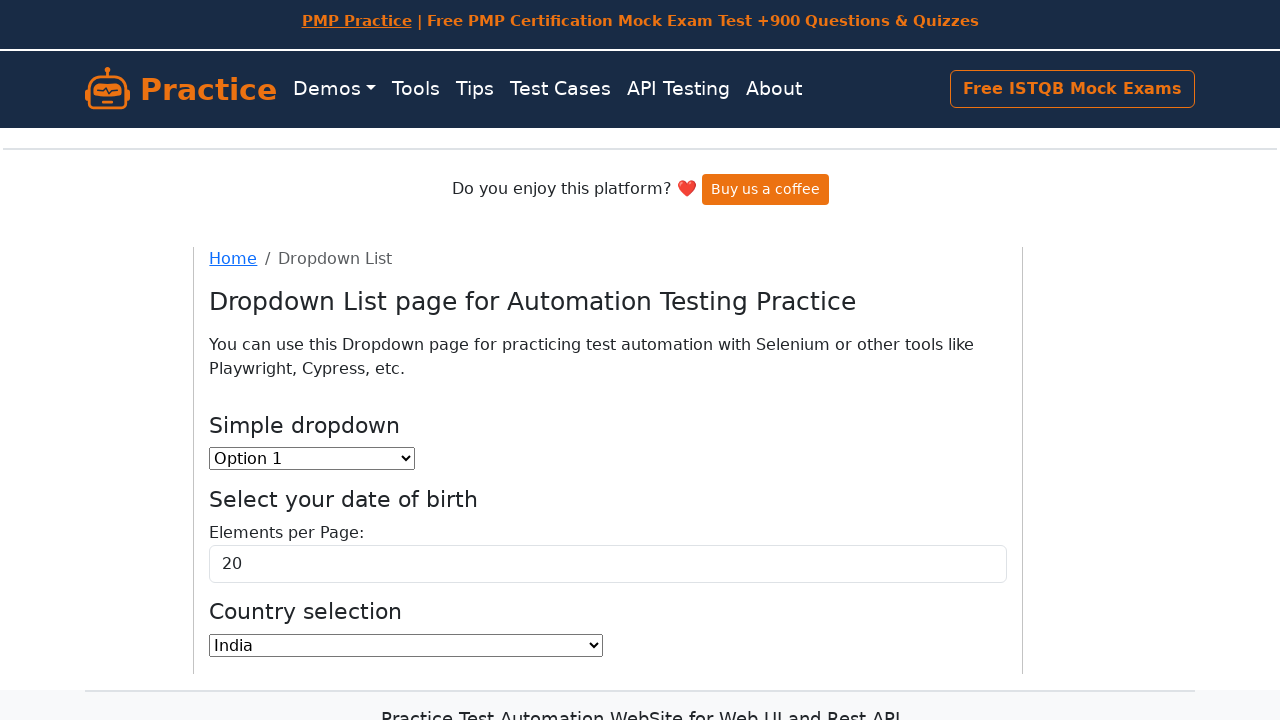

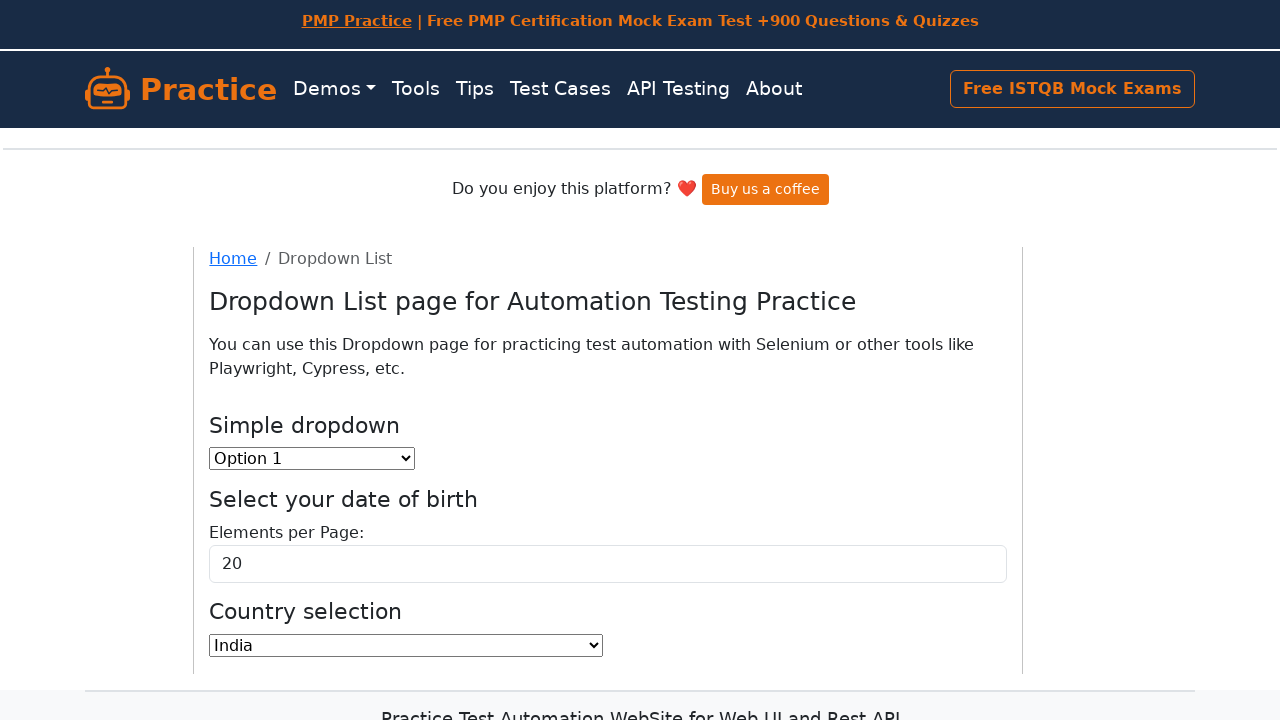